Navigates to JustDial homepage and verifies the page loads successfully

Starting URL: https://www.justdial.com/

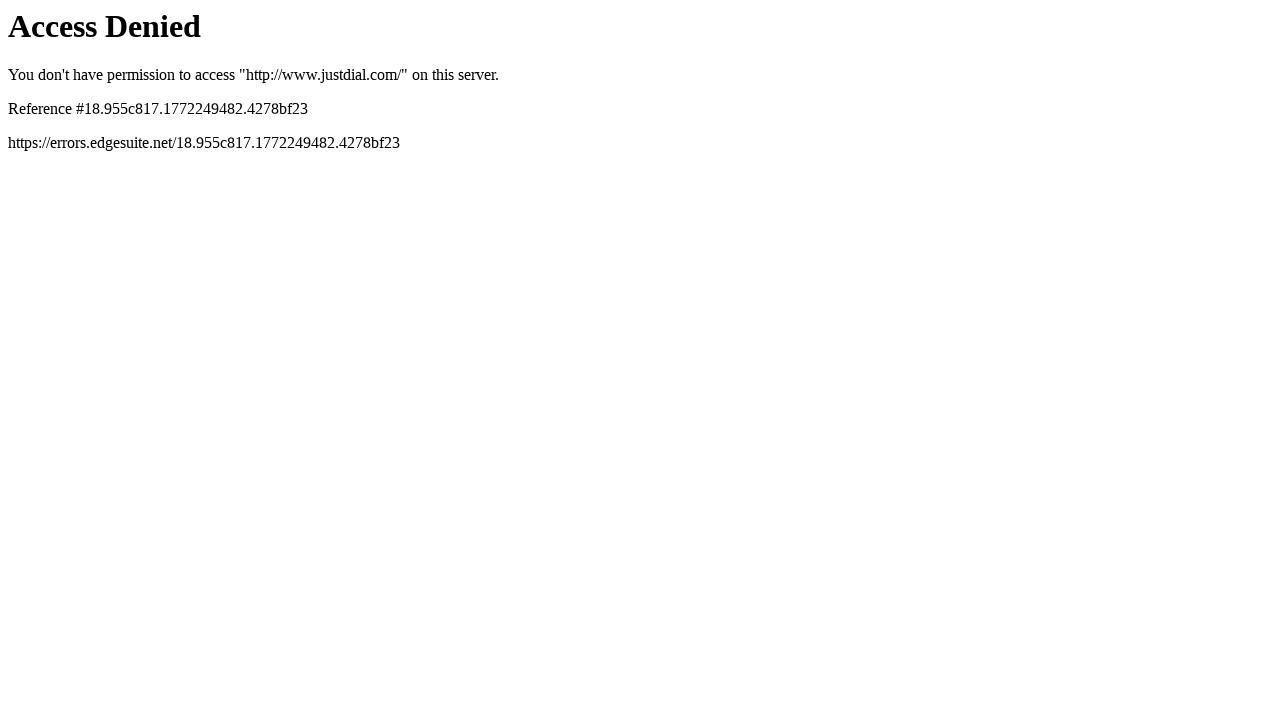

Navigated to JustDial homepage
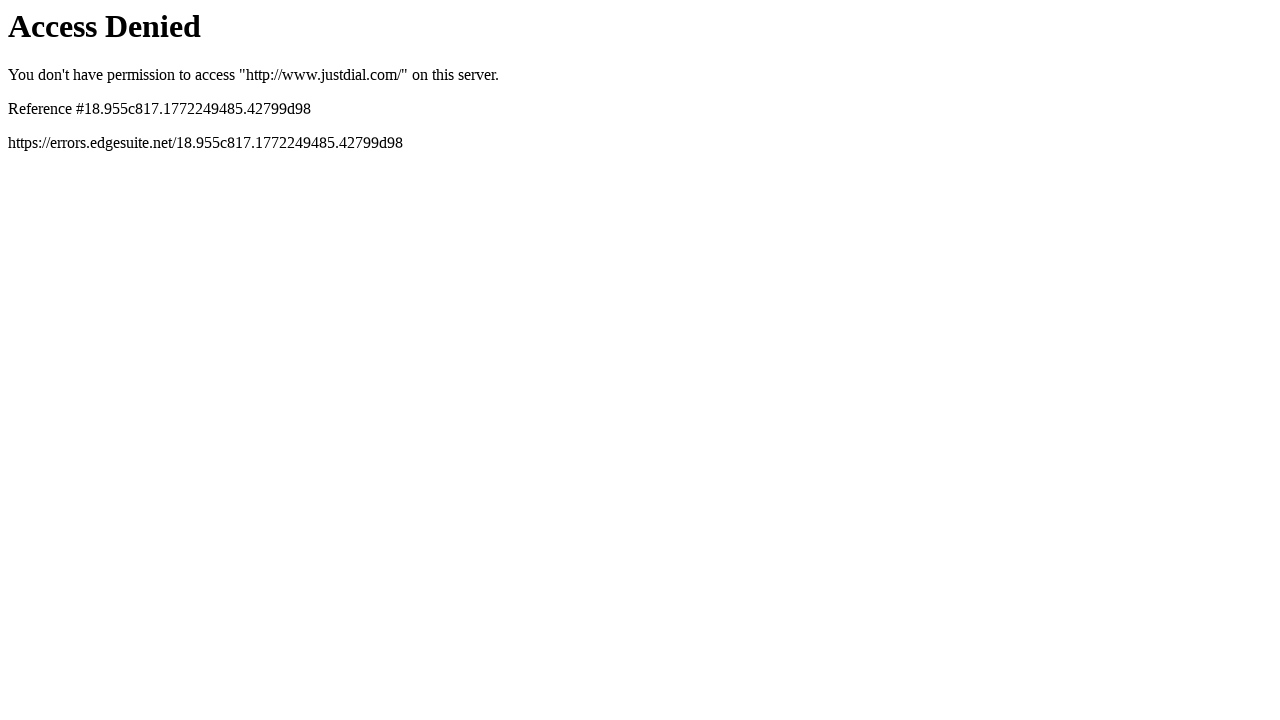

Waited for DOM to be fully loaded
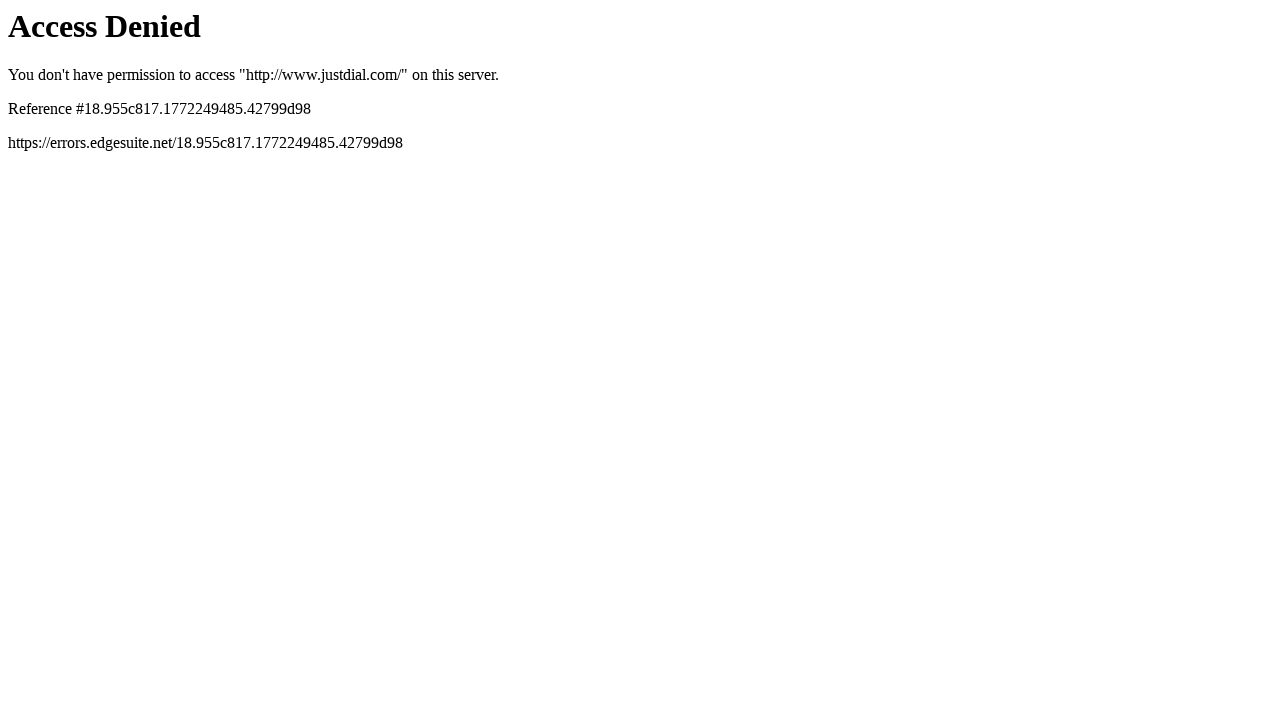

Verified page URL is correct
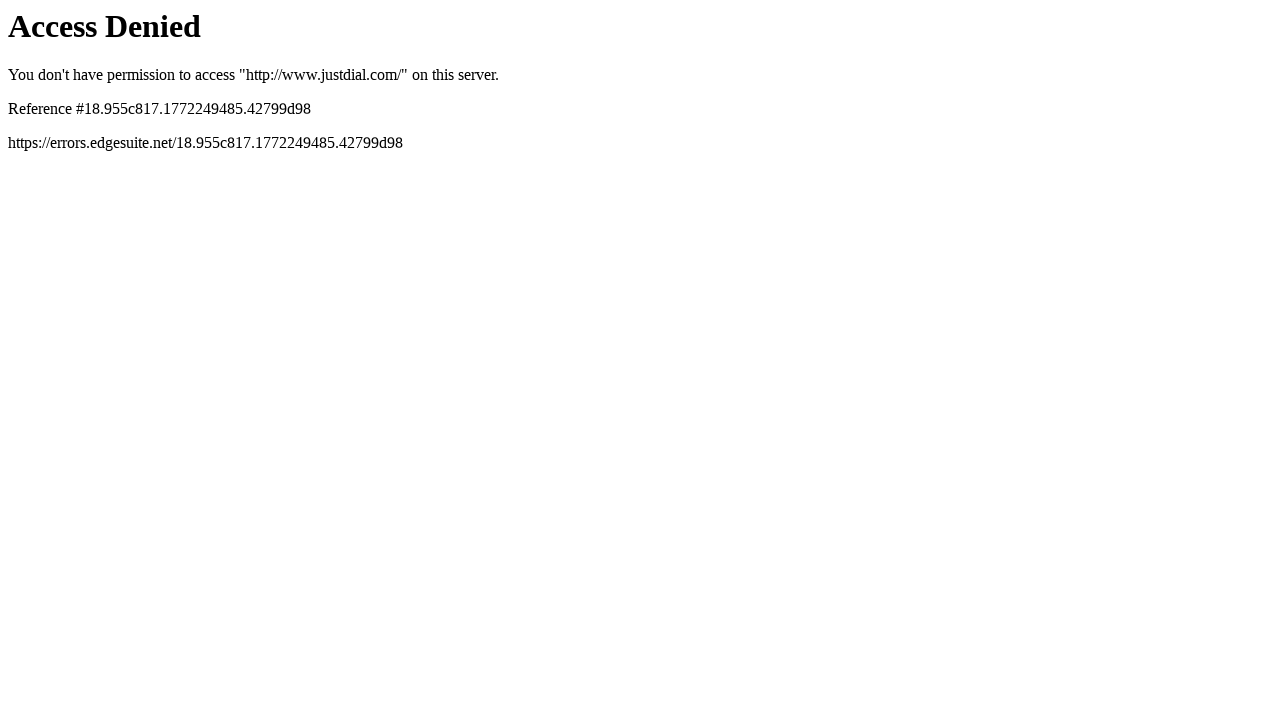

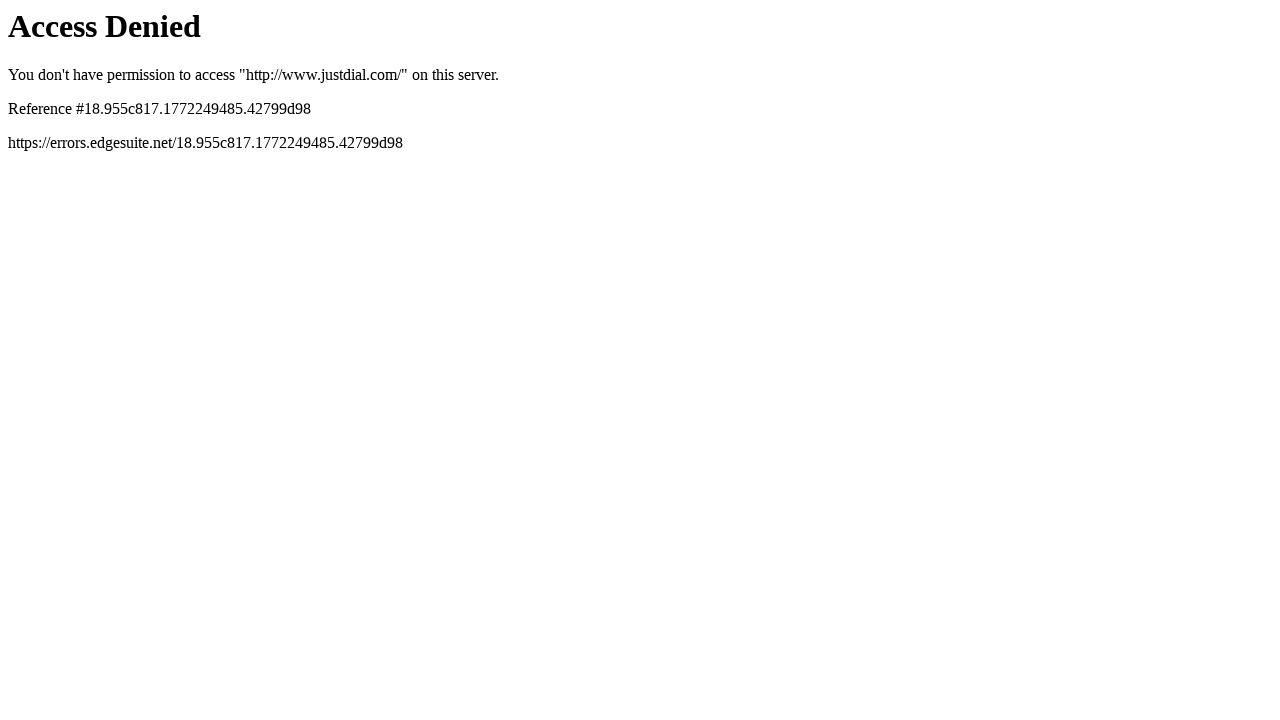